Tests the left menu navigation by clicking on "Корпуса, БП и охлаждение" (Cases, PSU and Cooling) link, verifying the page loads with expected elements including logo, search box, breadcrumbs, section headers, and subsections, then returns to homepage by clicking the logo.

Starting URL: https://3dnews.ru/

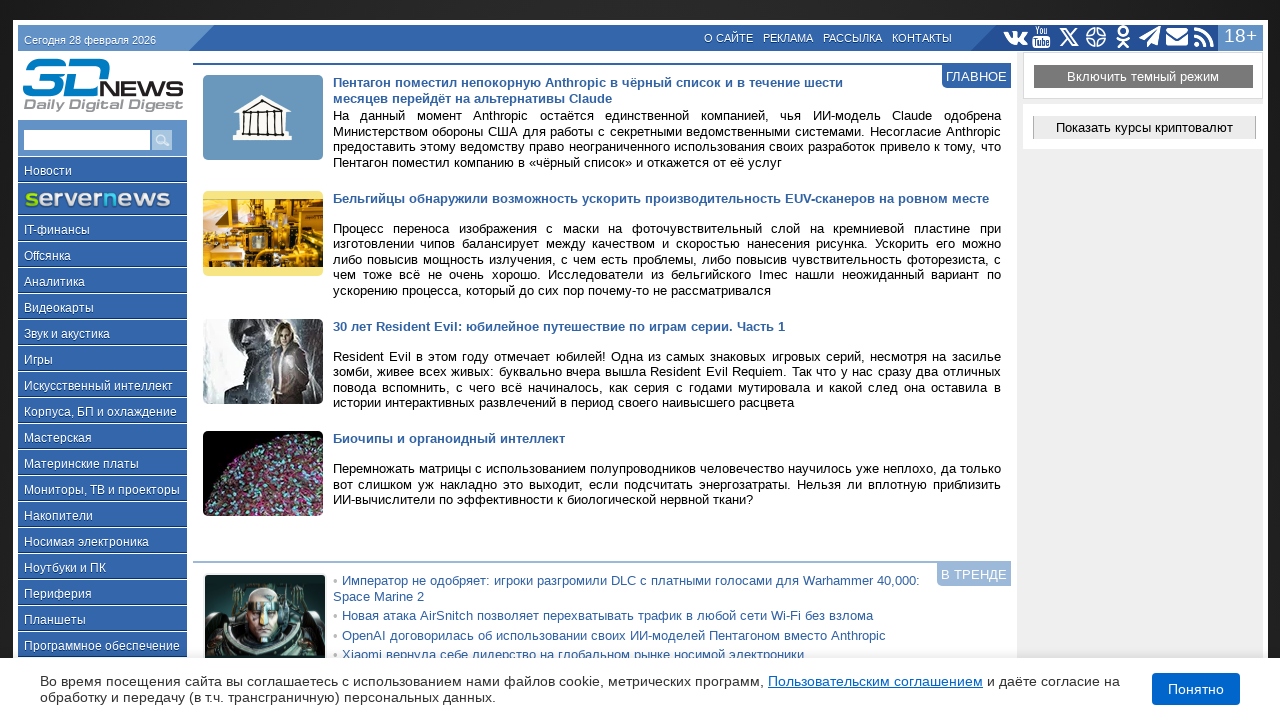

Clicked on 'Корпуса, БП и охлаждение' link in the left menu at (102, 411) on text=Корпуса, БП и охлаждение
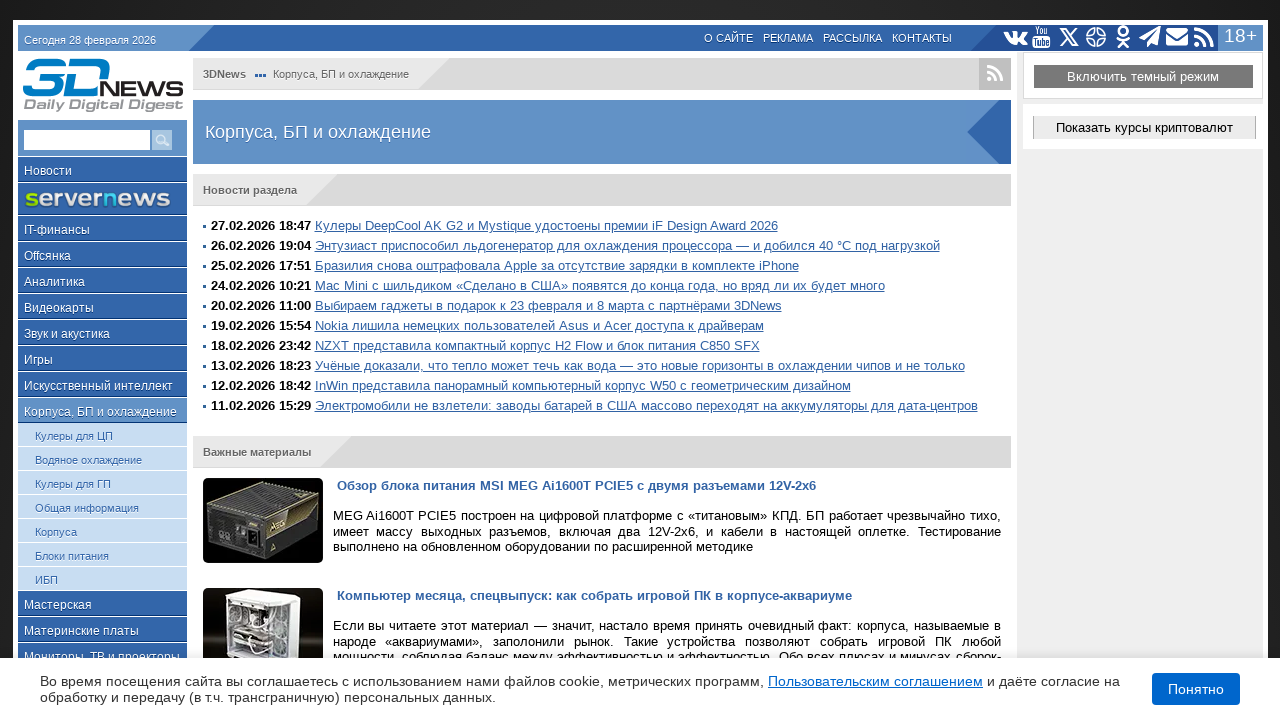

Page loaded completely
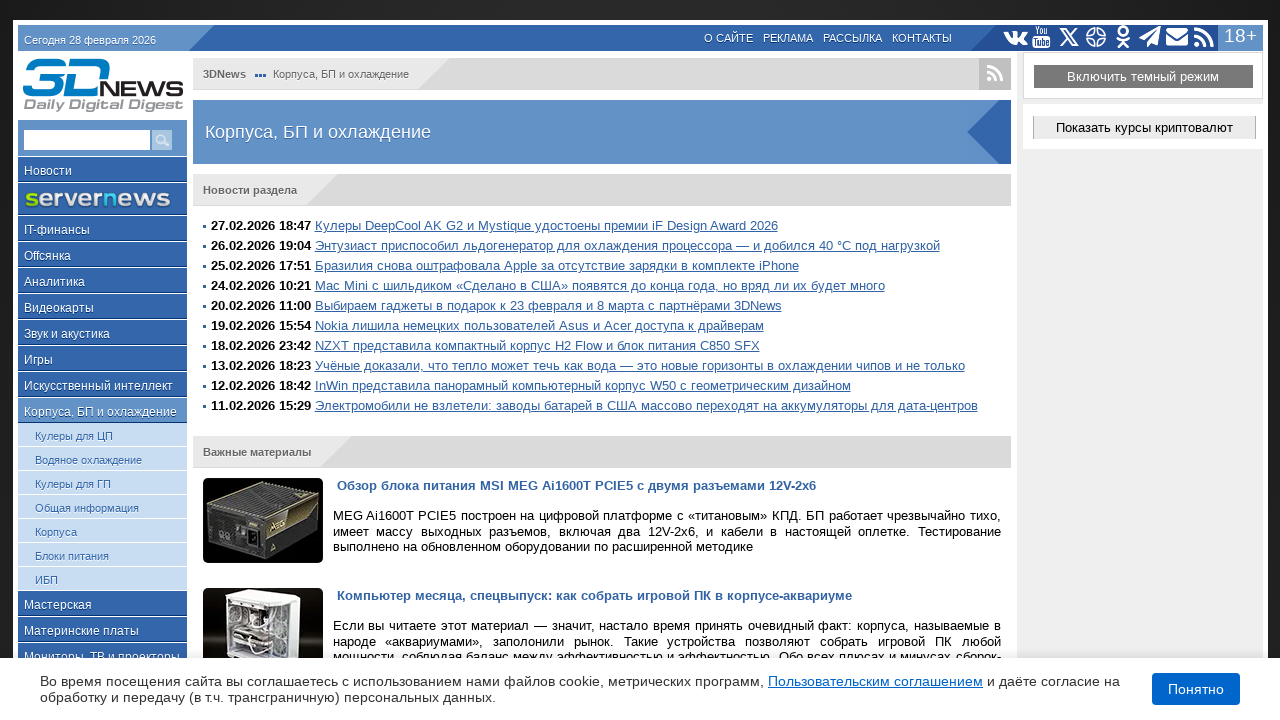

Logo element is present on the page
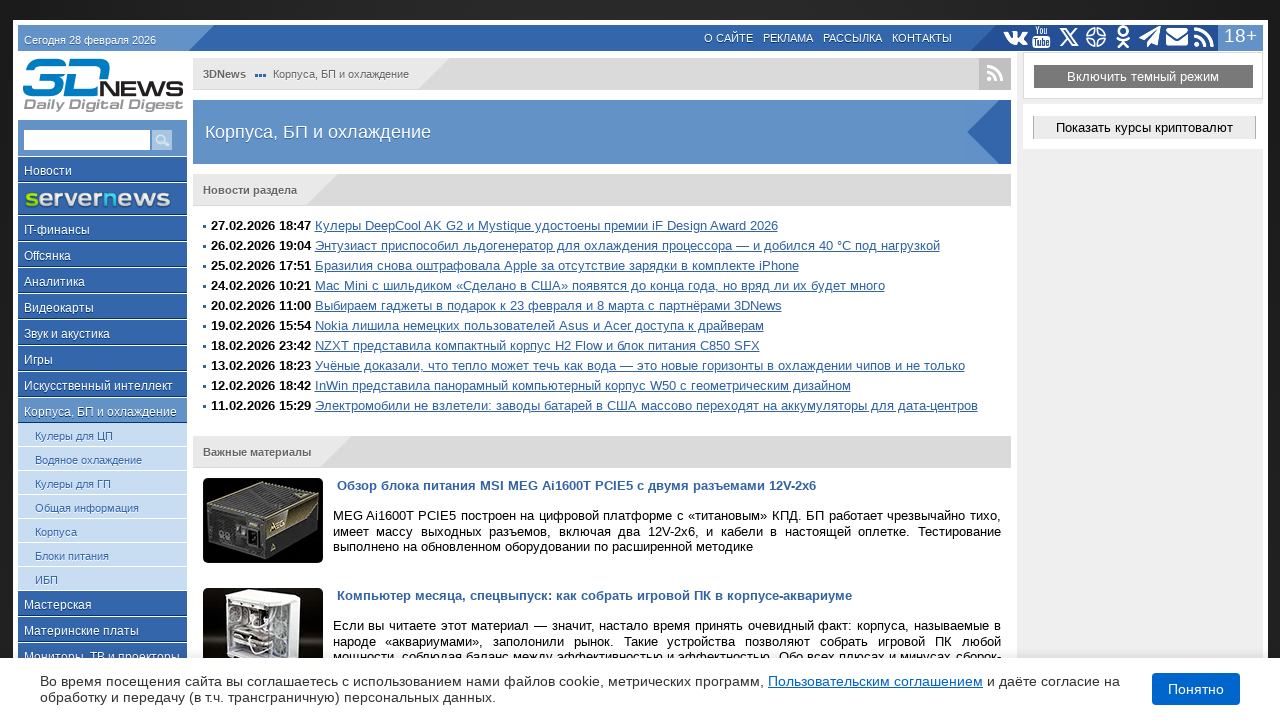

Search box element is present on the page
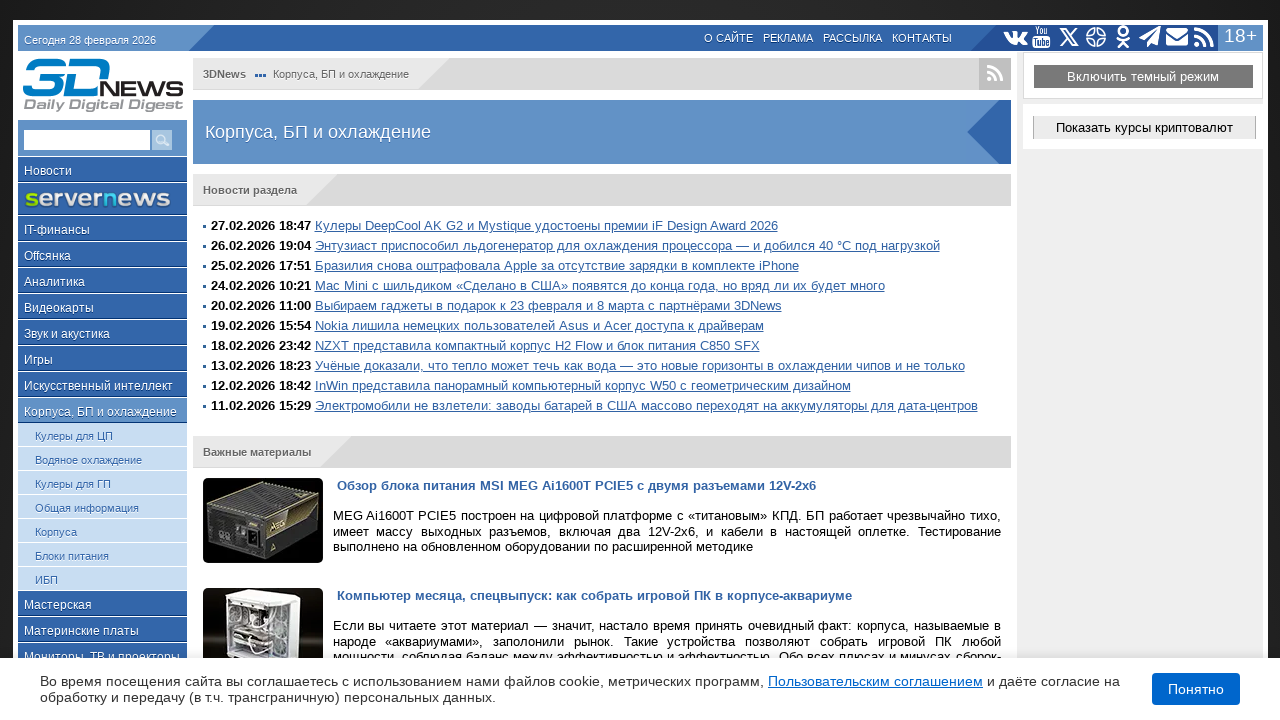

Breadcrumbs element is present on the page
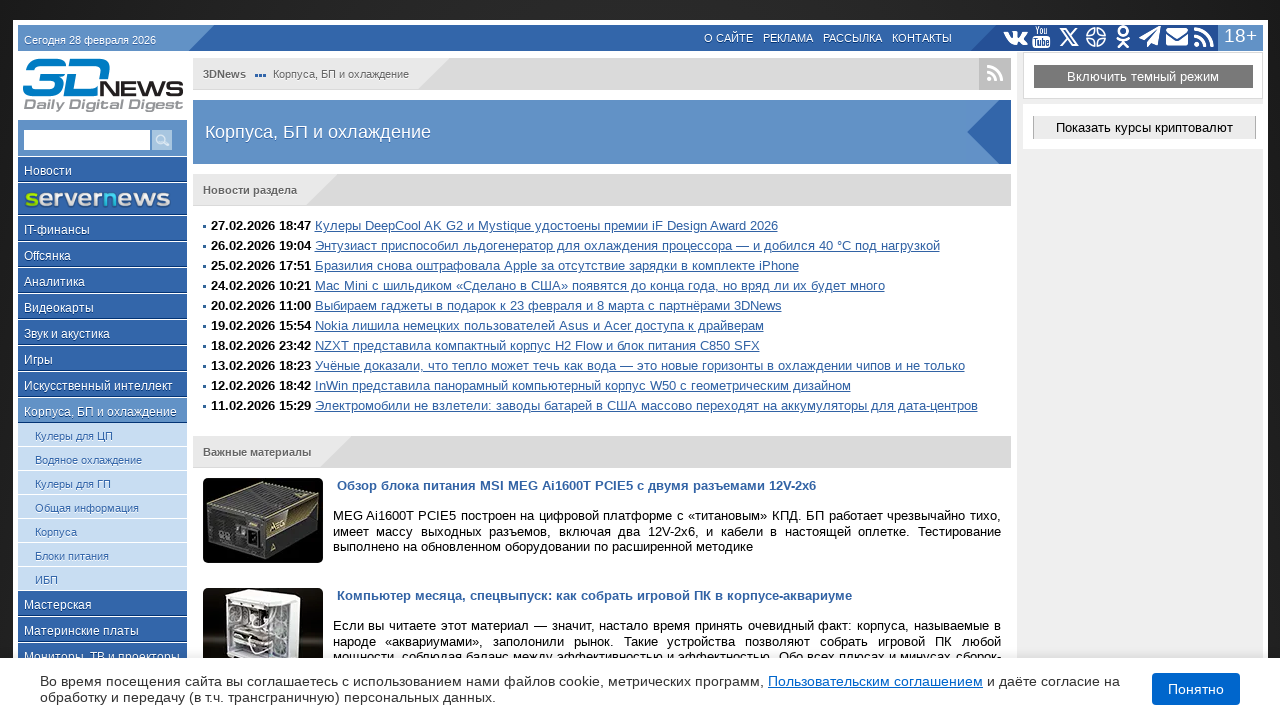

First breadcrumb element is present on the page
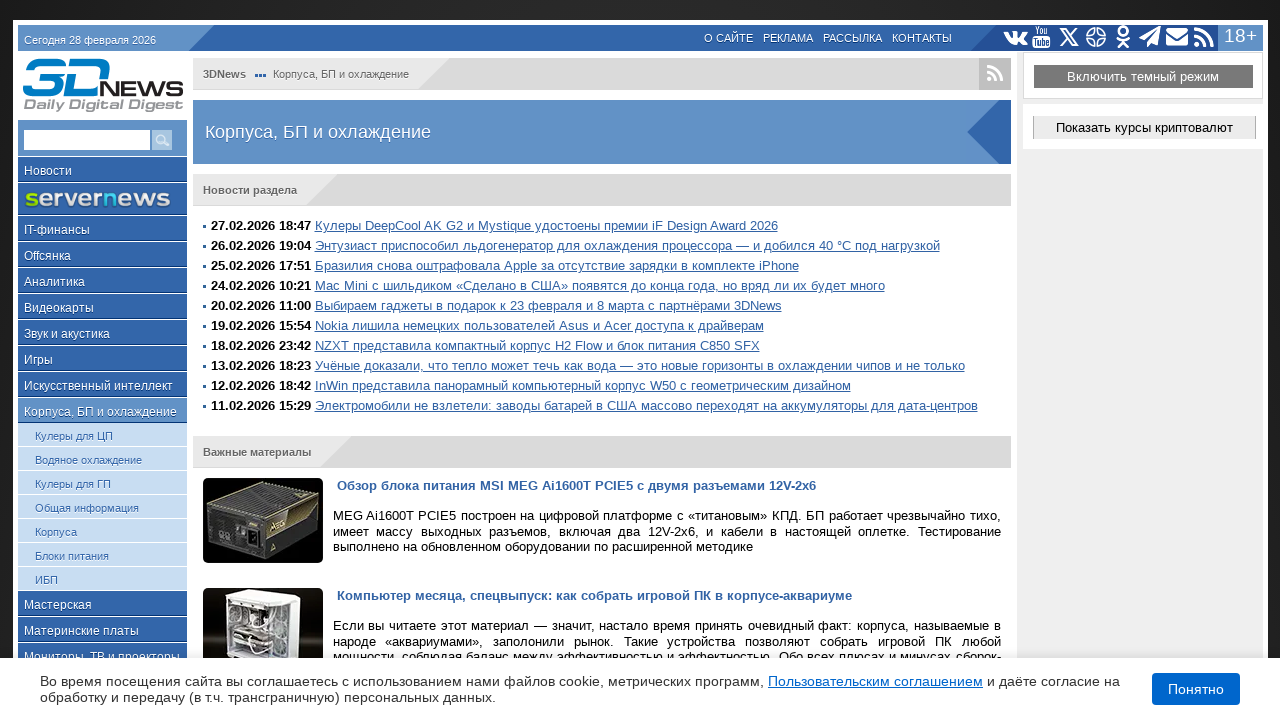

Section header element is present on the page
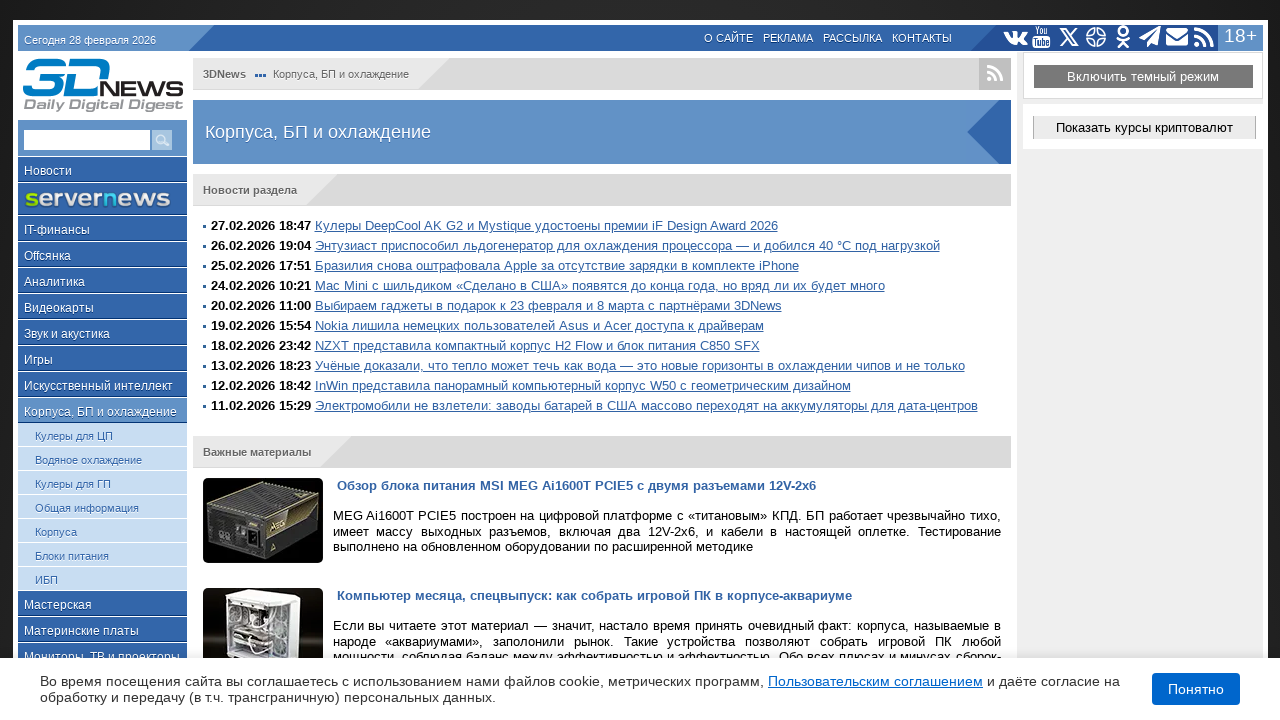

Section list element is present on the page
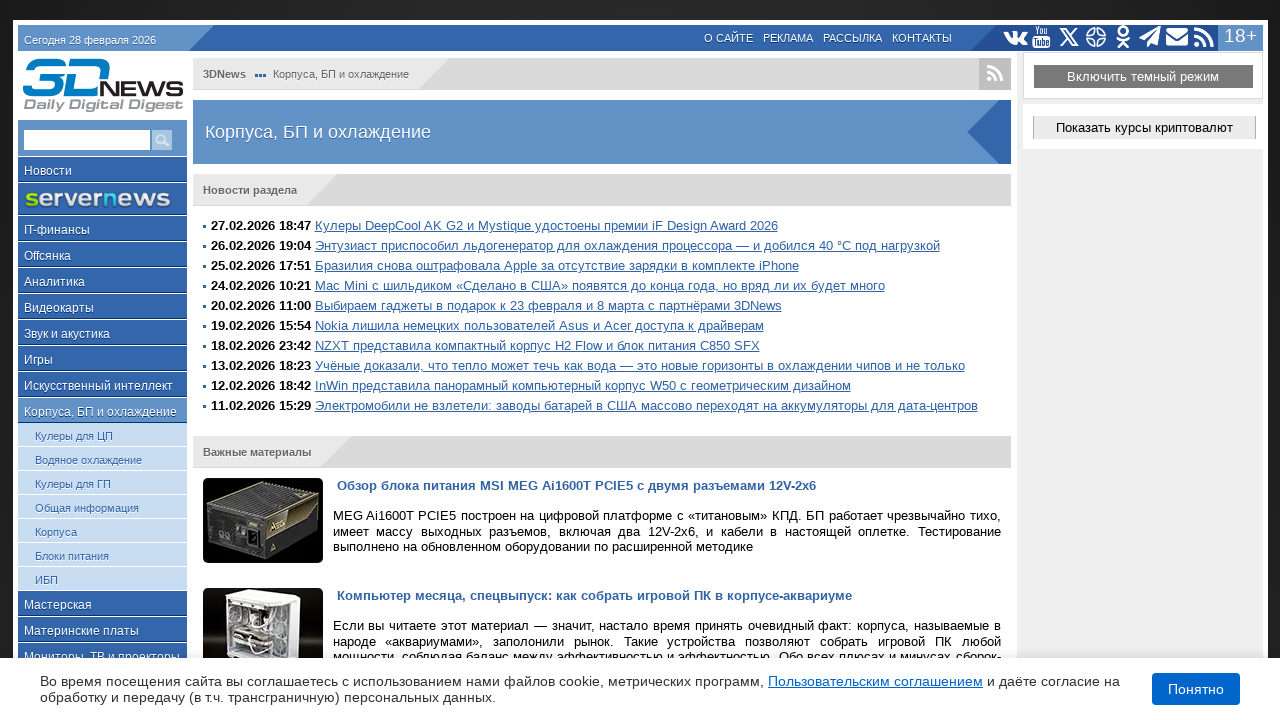

Archive section link is present on the page
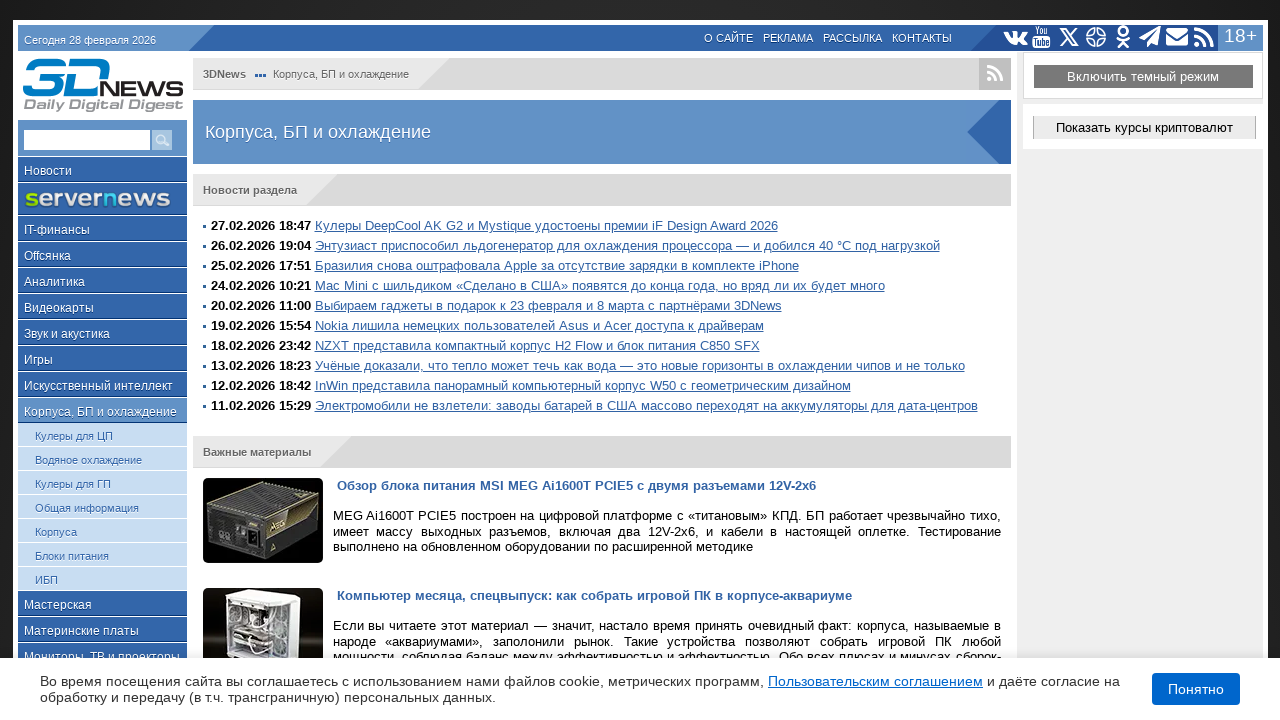

Clicked on logo to return to homepage at (102, 84) on img[alt='логотип 3DNews']
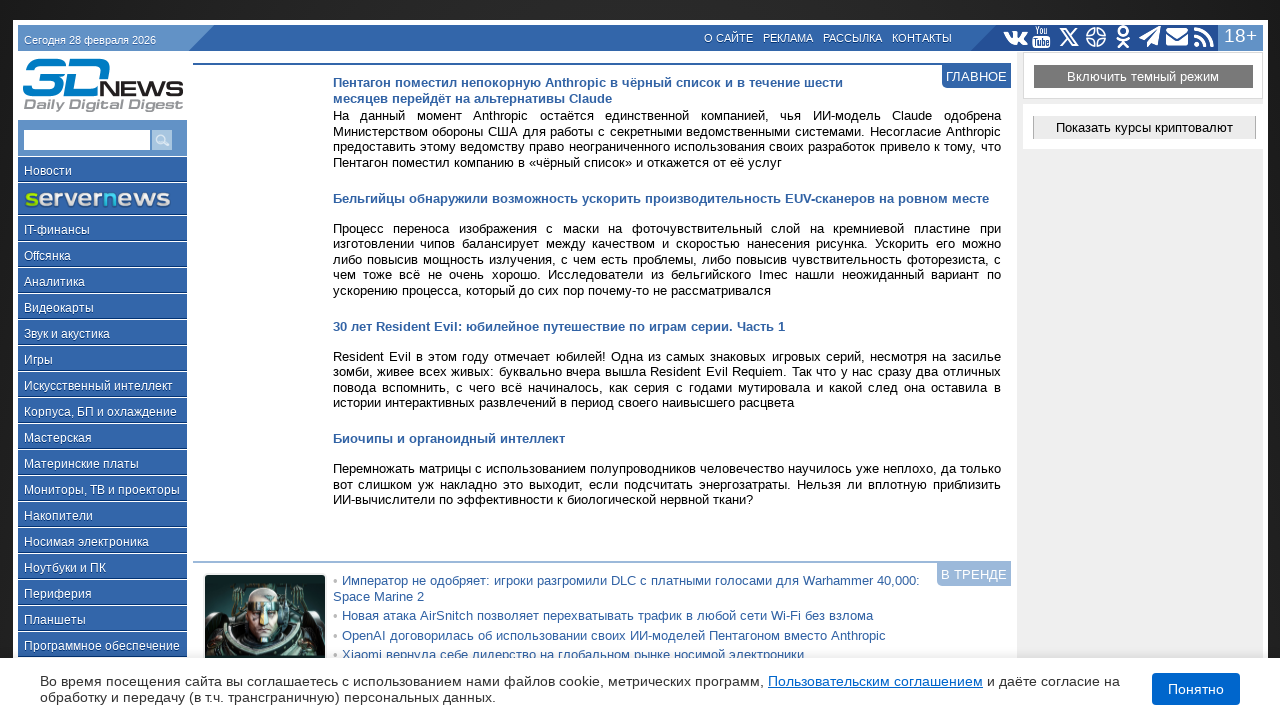

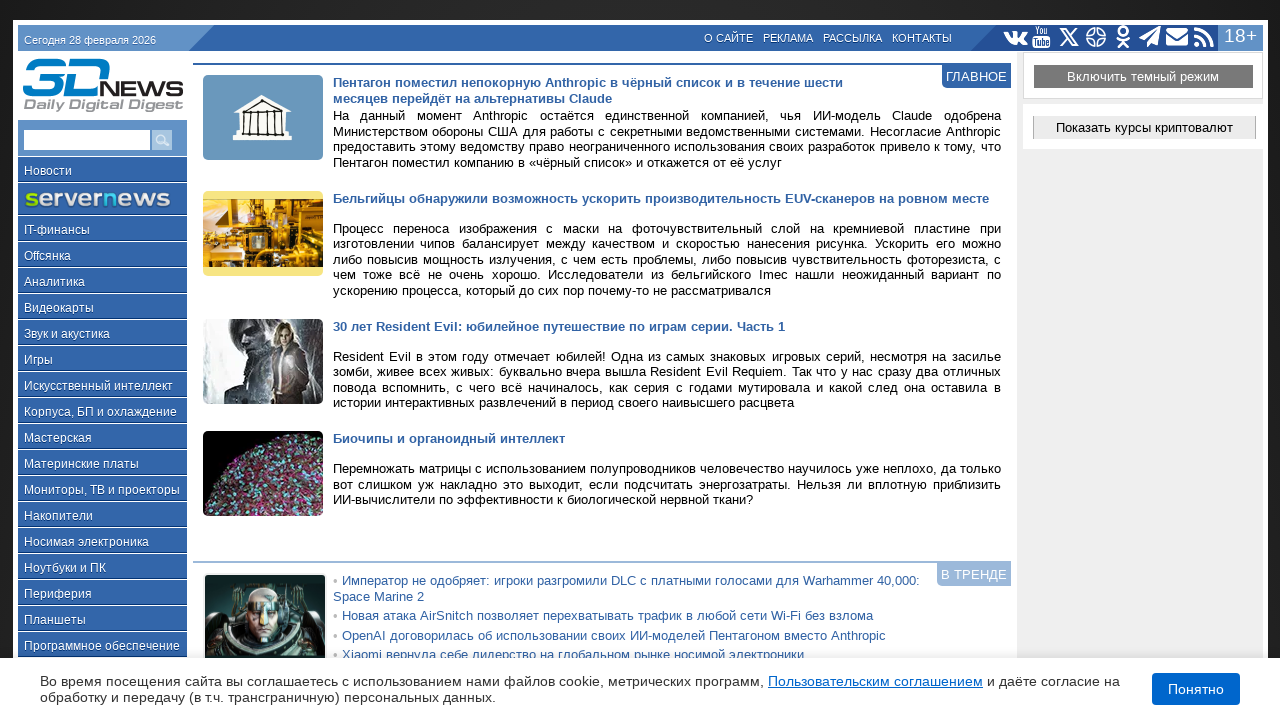